Tests clicking the Forms button and verifies navigation to the forms page

Starting URL: https://demoqa.com/

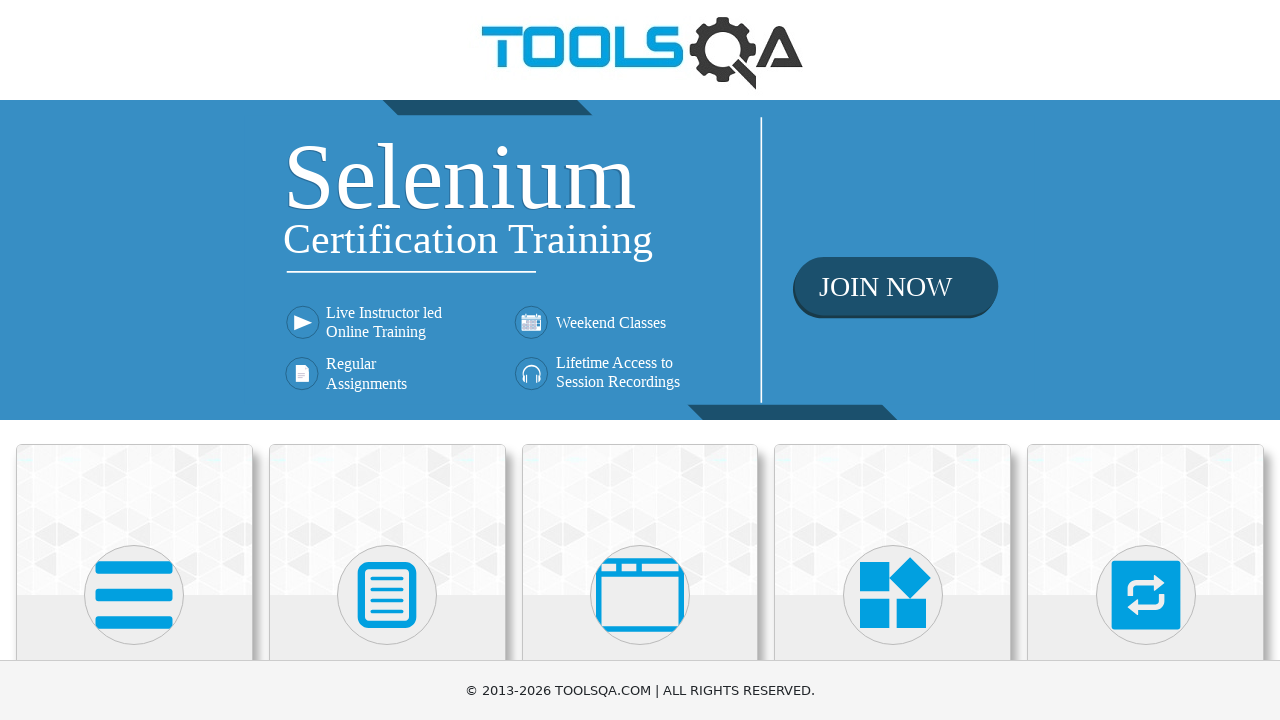

Clicked the Forms button at (387, 360) on xpath=//h5[text()="Forms"]
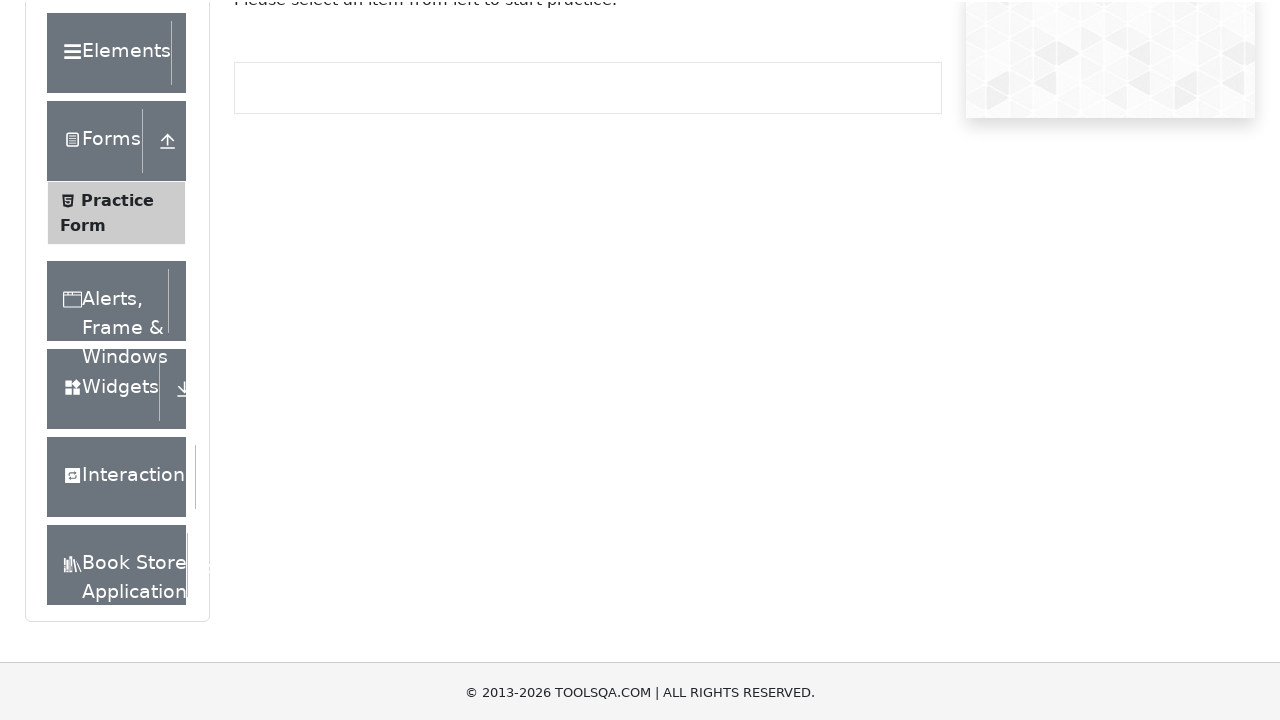

Verified navigation to forms page at https://demoqa.com/forms
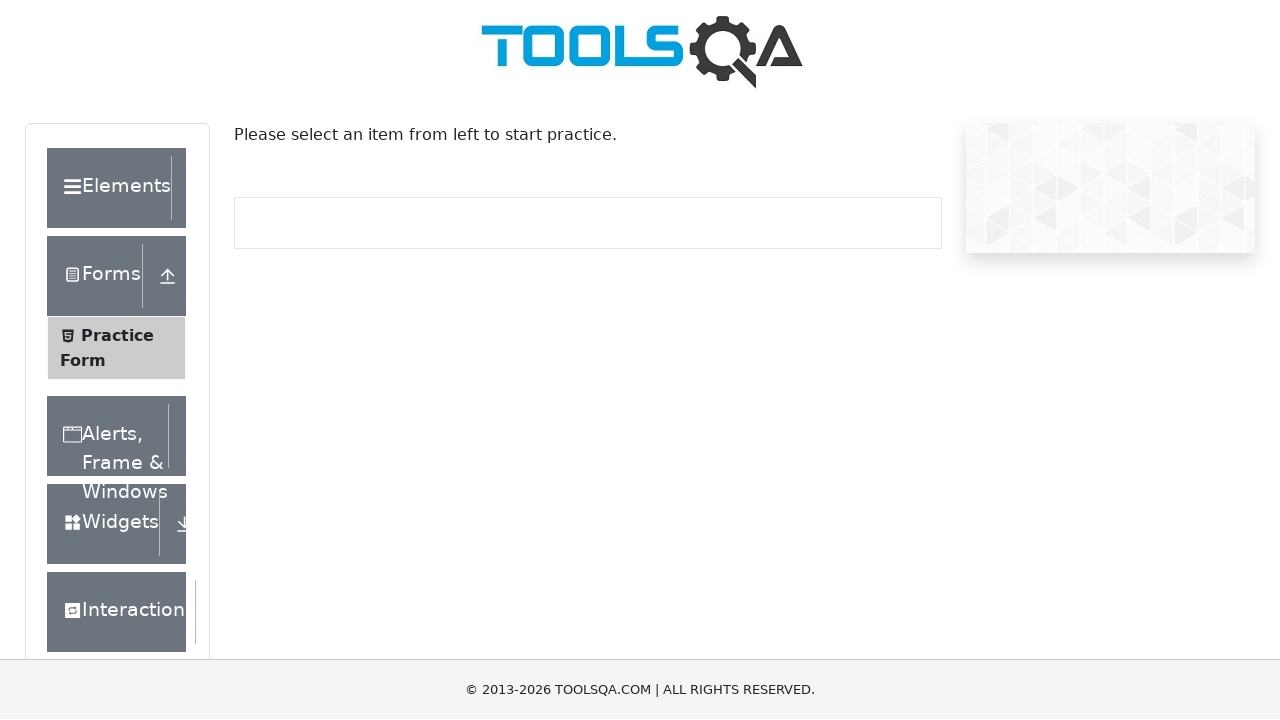

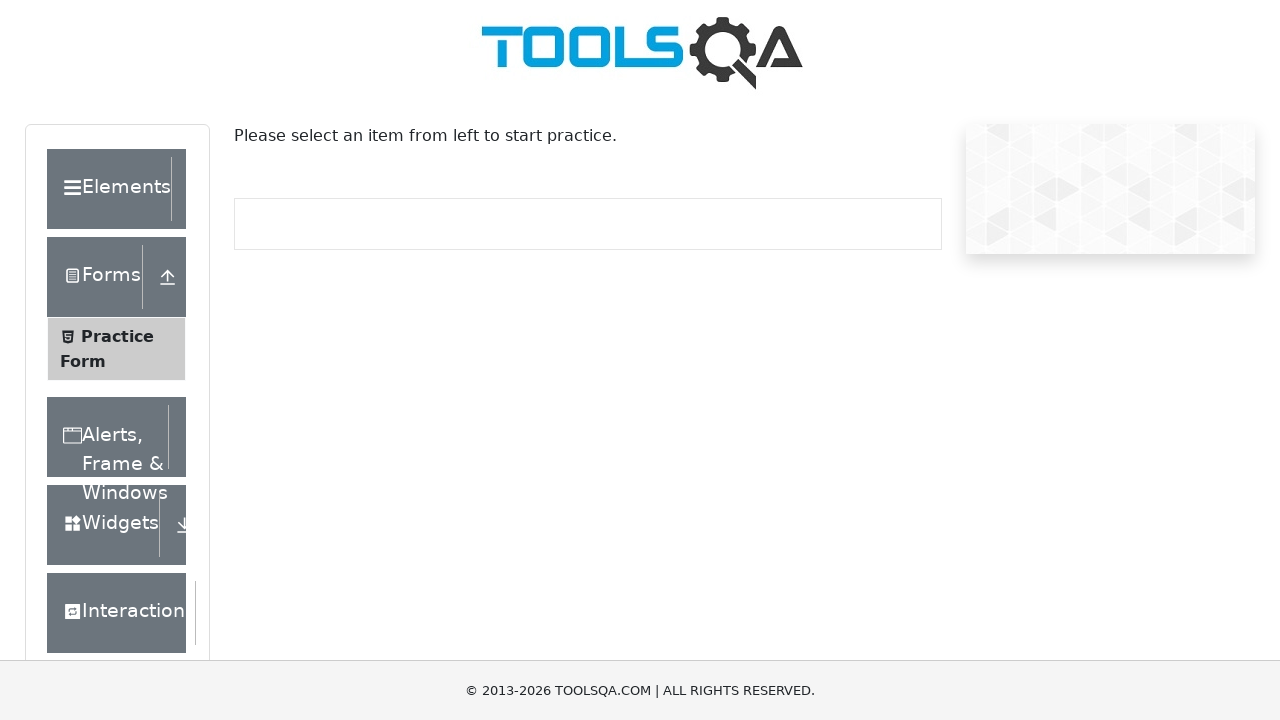